Finds and clicks a link based on a calculated mathematical value, then fills out a registration form with personal information

Starting URL: http://suninjuly.github.io/find_link_text

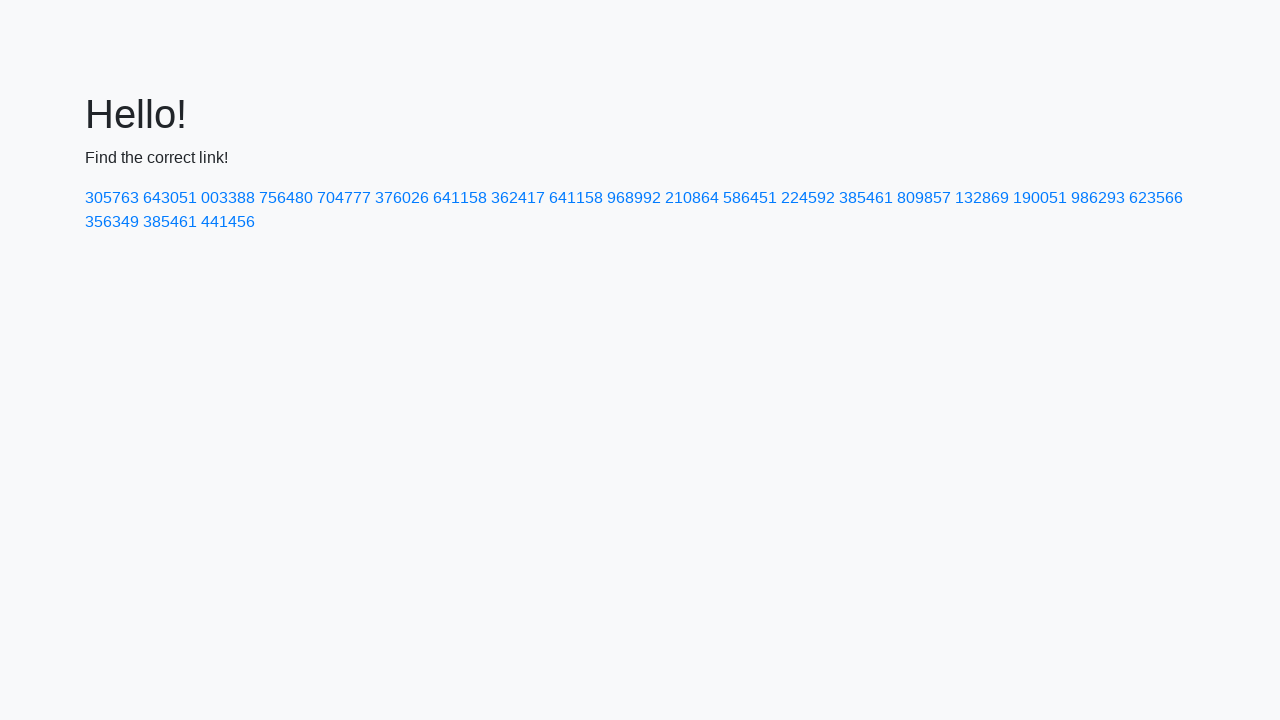

Clicked link with calculated text value: 224592 at (808, 198) on a:has-text('224592')
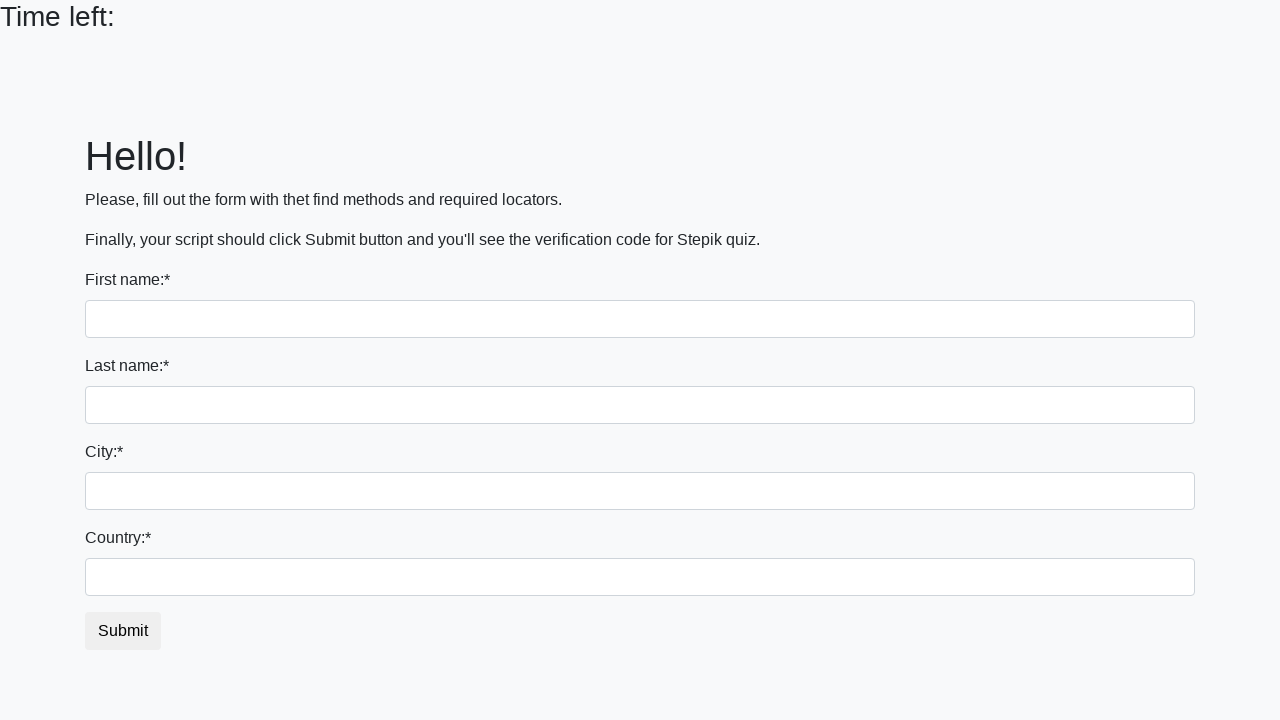

Filled first name field with 'Ivan' on input[name='first_name']
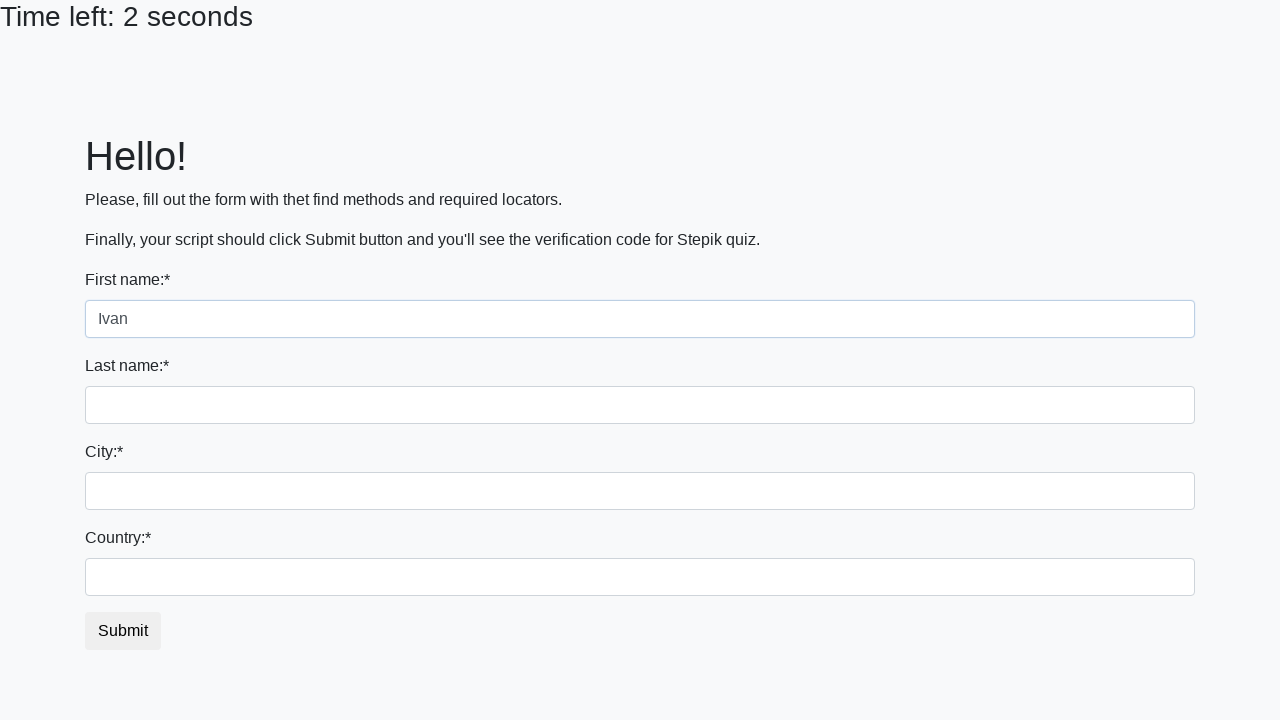

Filled last name field with 'Petrov' on input[name='last_name']
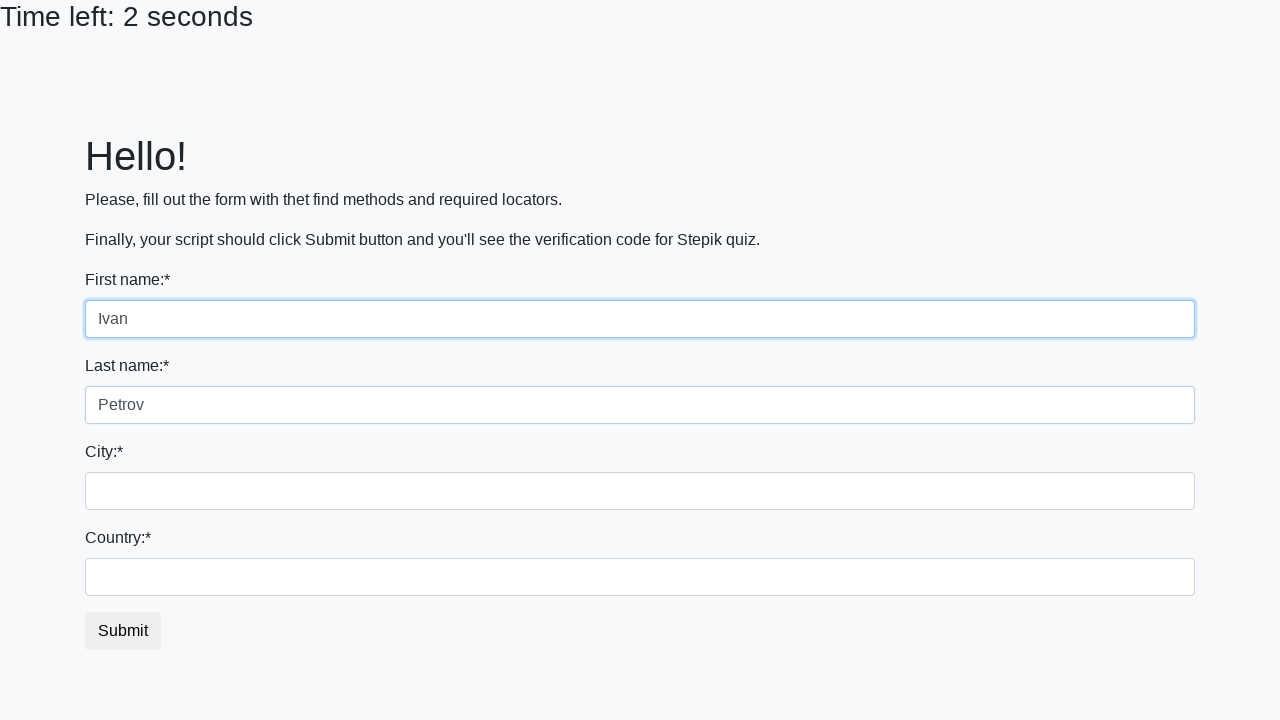

Filled firstname field with 'Smolensk' on input[name='firstname']
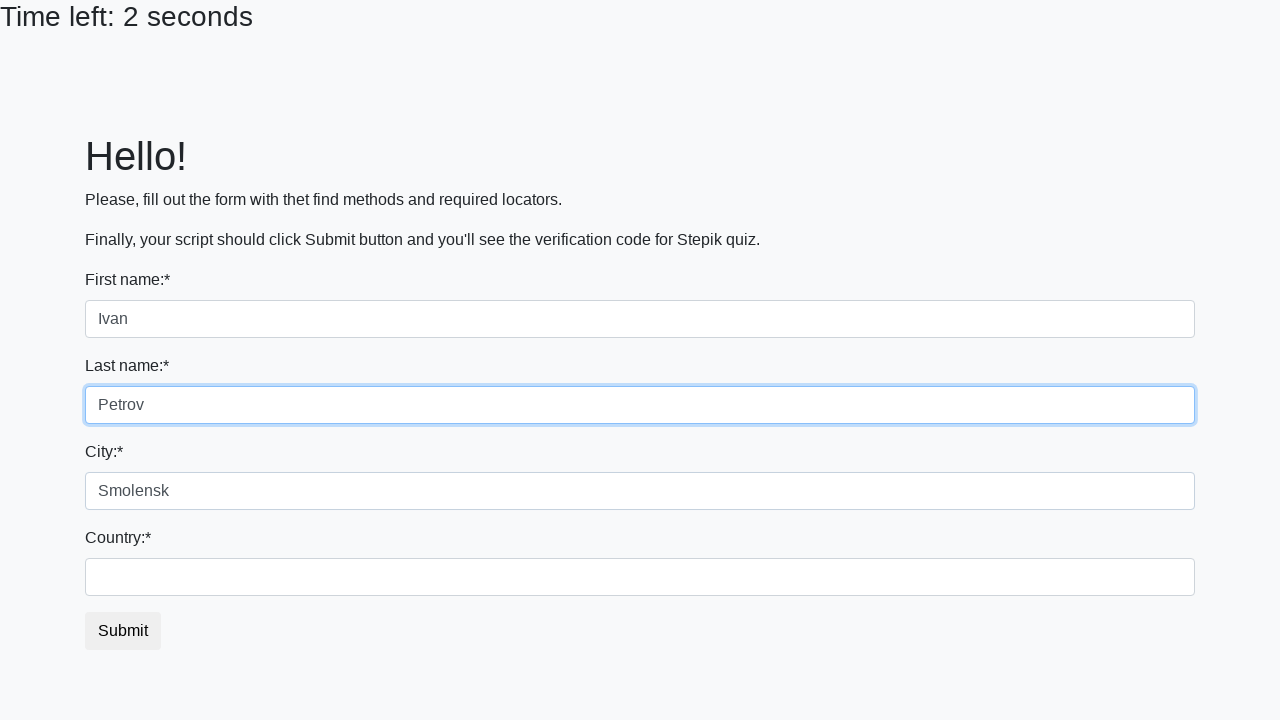

Filled country field with 'Russia' on #country
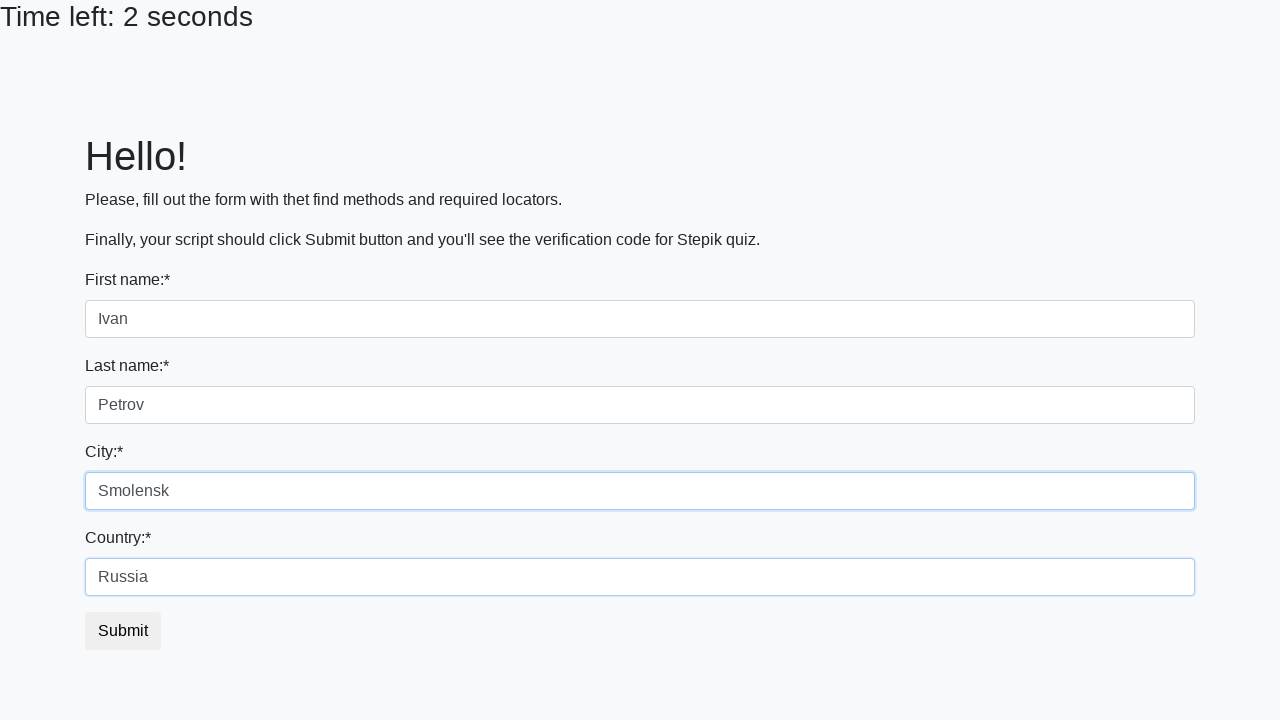

Clicked submit button to submit registration form at (123, 631) on button.btn
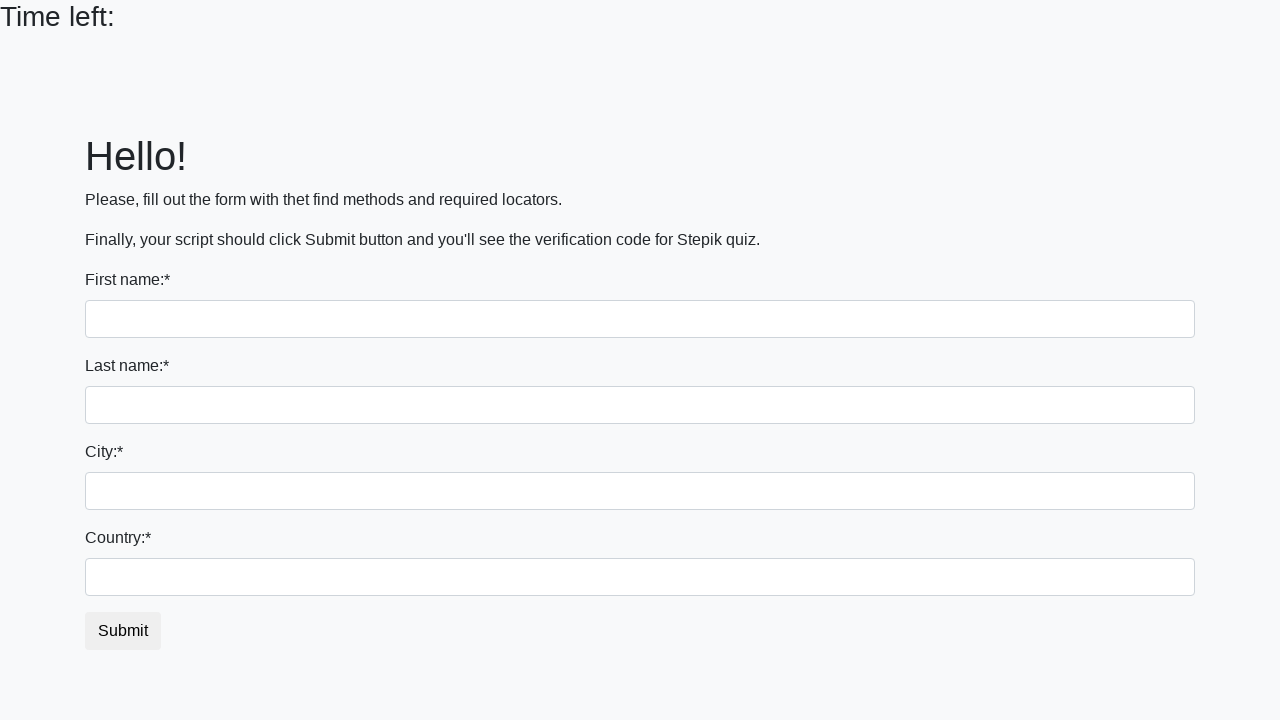

Waited 2 seconds for form submission to complete
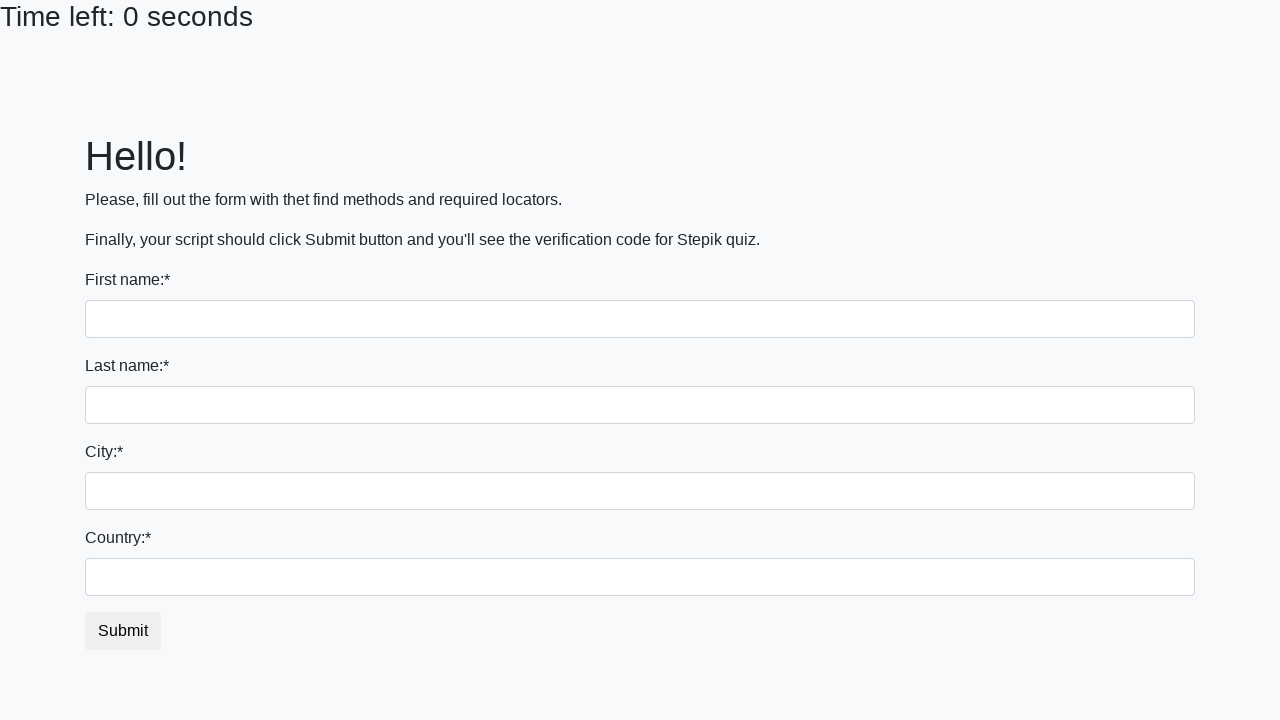

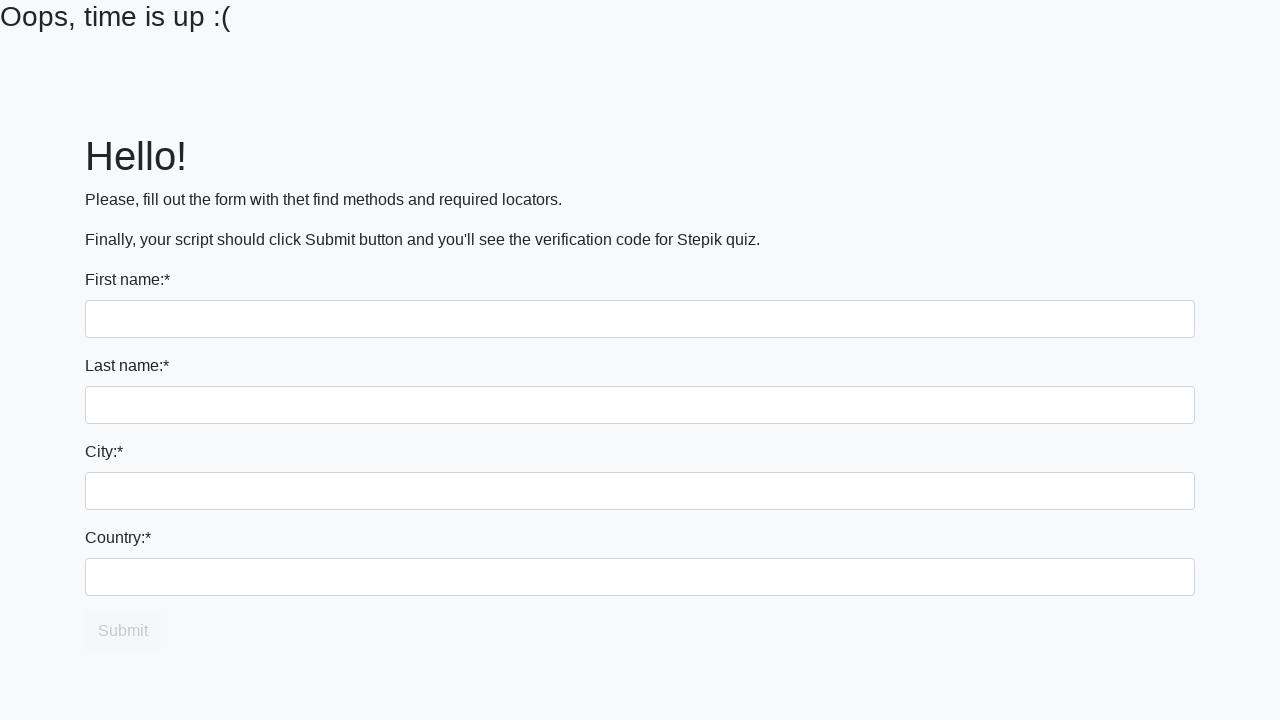